Tests the Place Explorer landing page in English, verifying that page elements like the title, intro text, location links, and search placeholder are displayed correctly.

Starting URL: https://datacommons.org/place

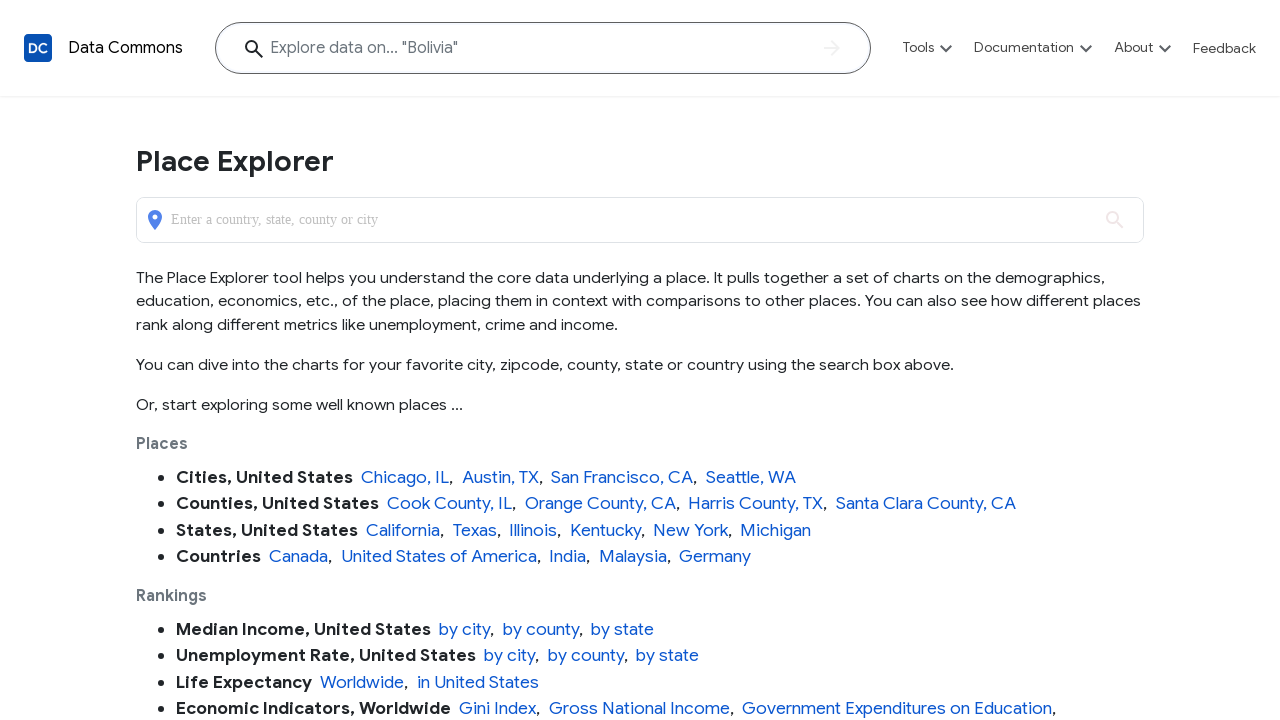

Waited for 'Place Explorer' title to load
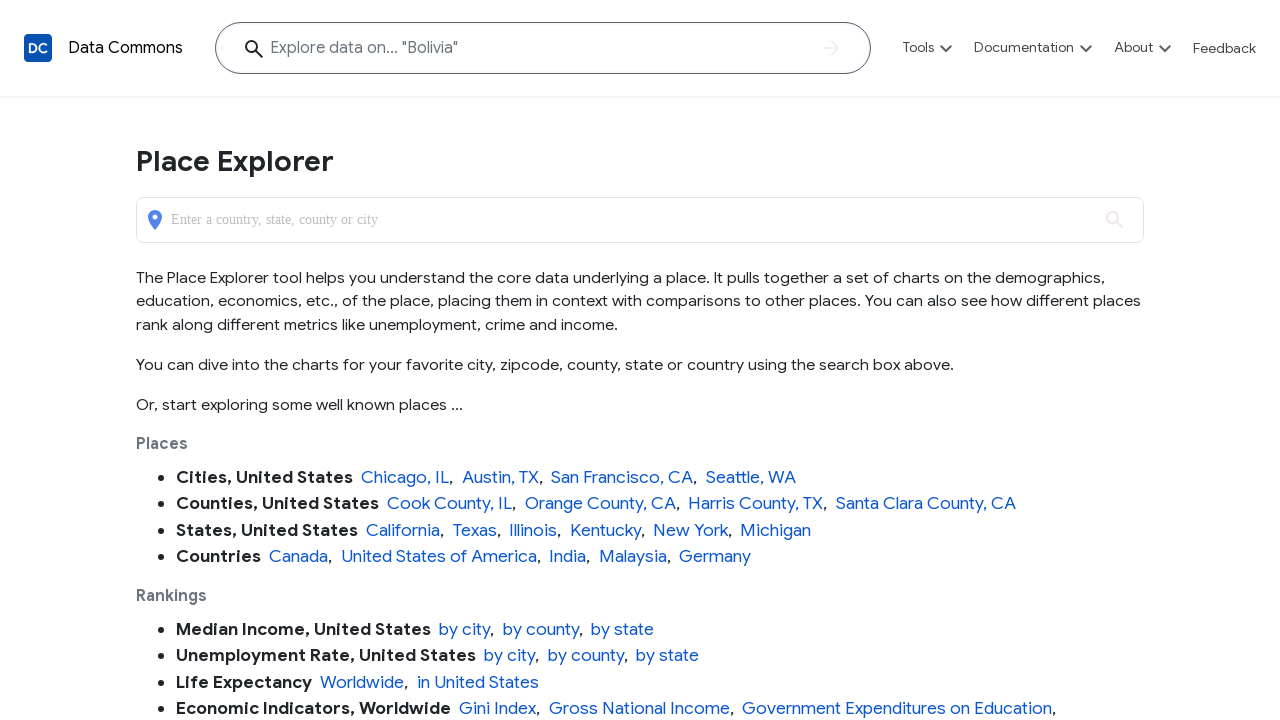

Verified intro text element is present
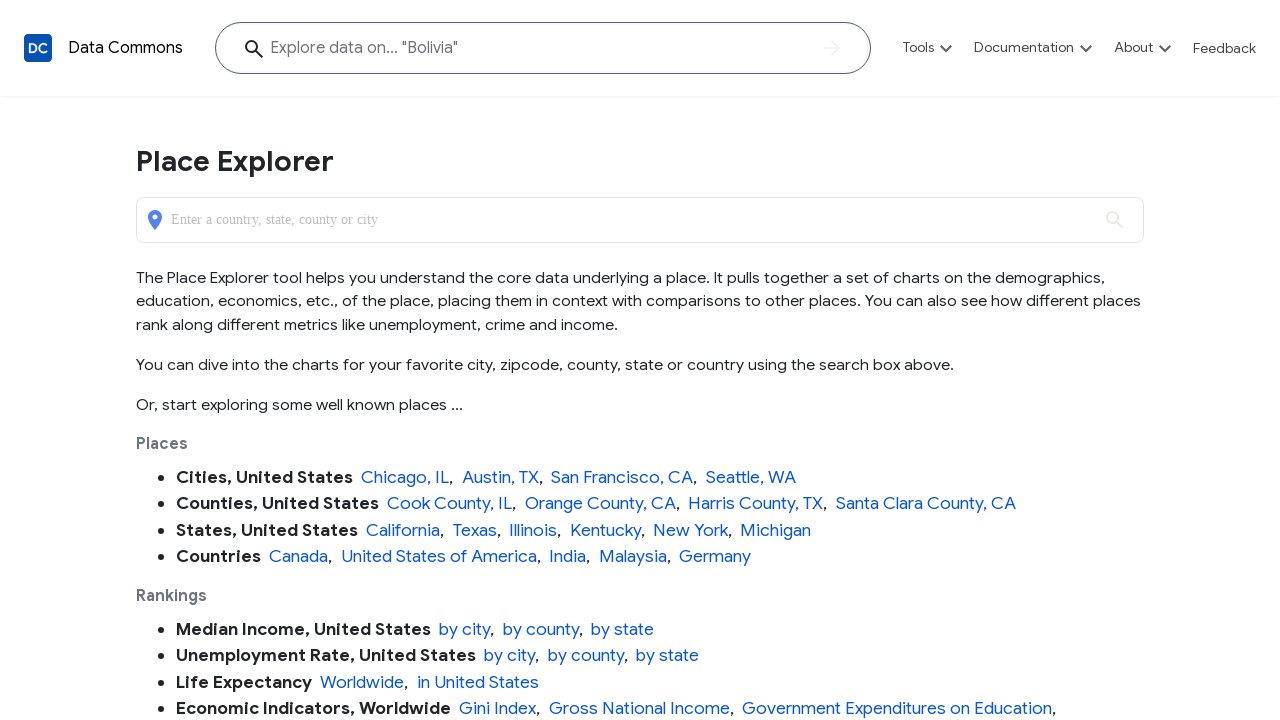

Verified Chicago location link is present
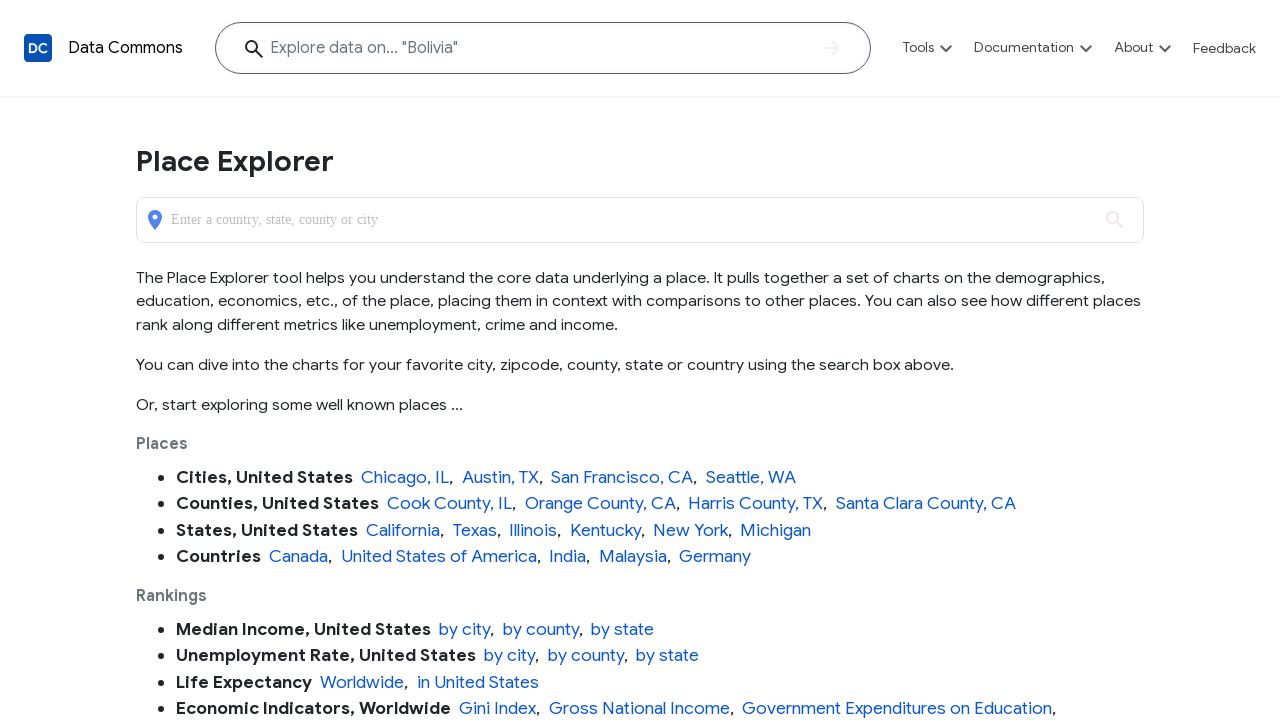

Verified Kentucky location link is present
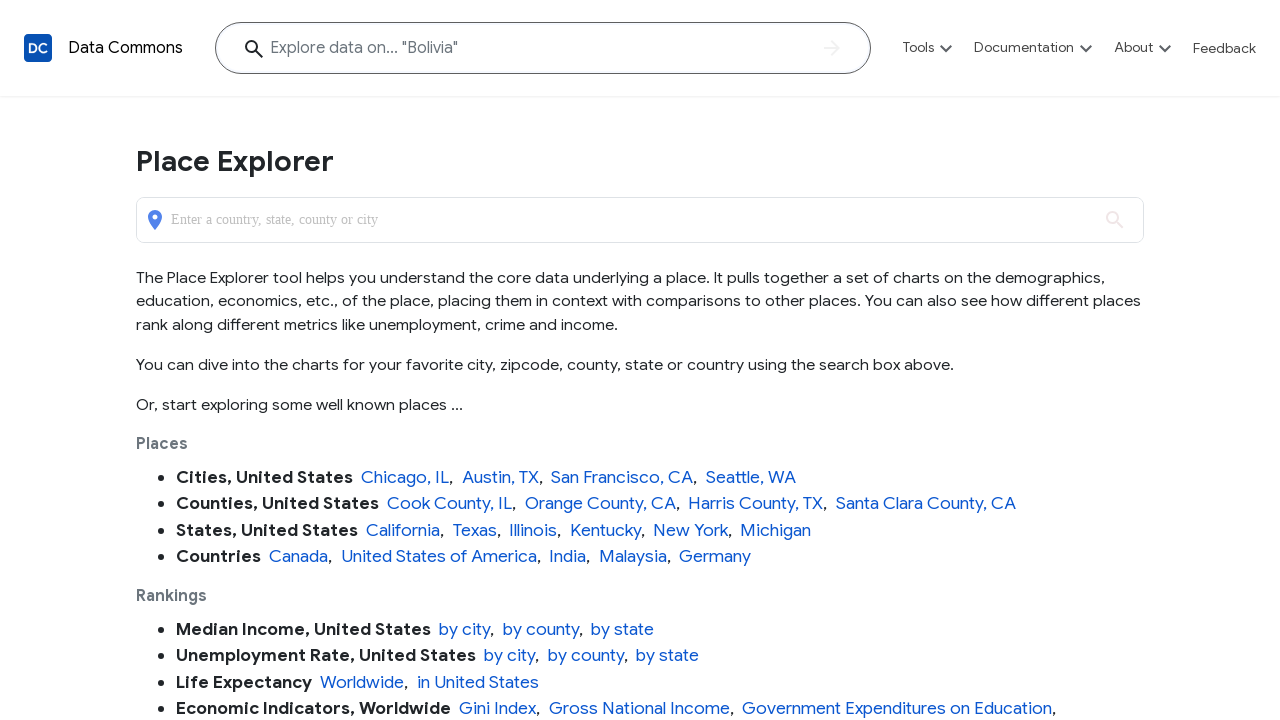

Verified Median Income element is present
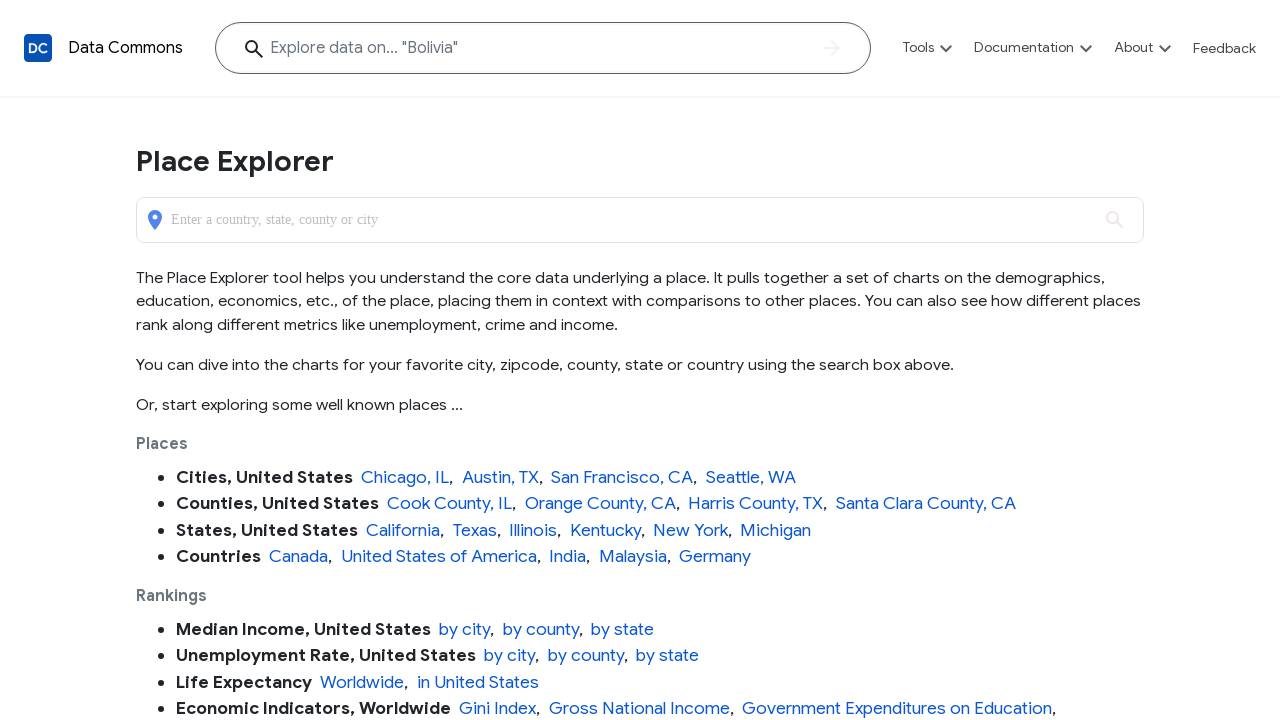

Verified GNI link is present
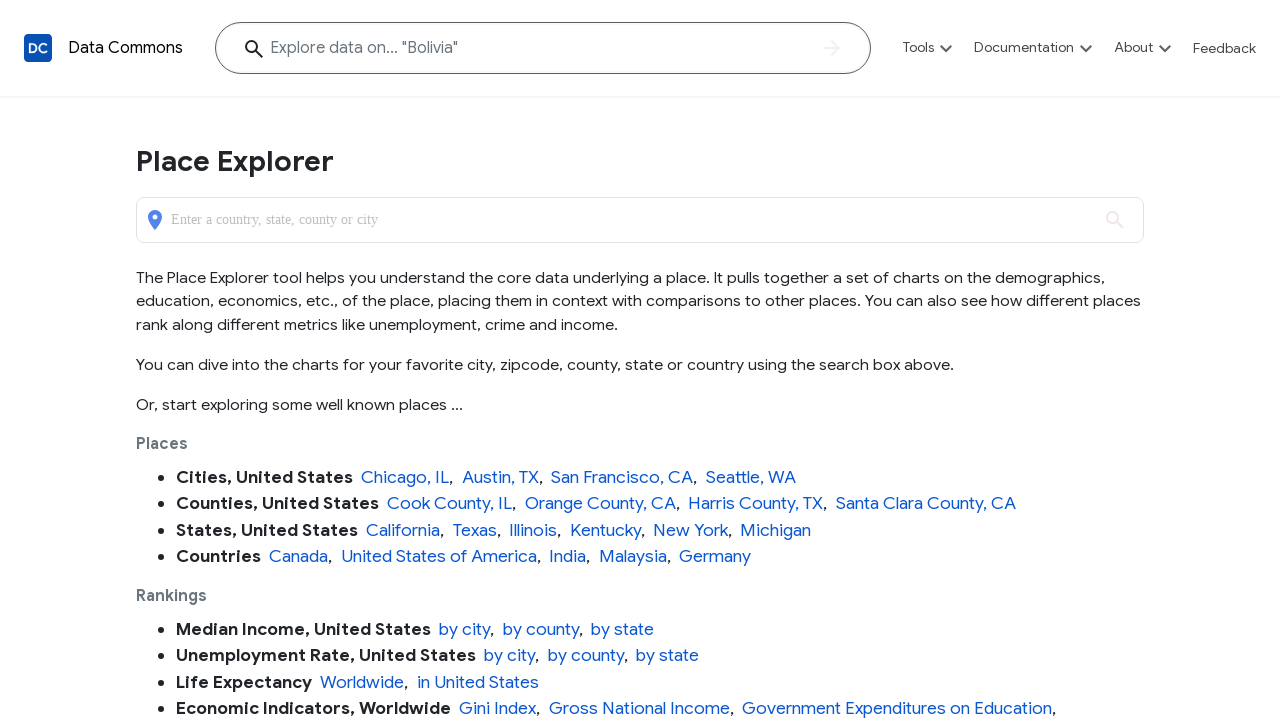

Verified map search placeholder is present
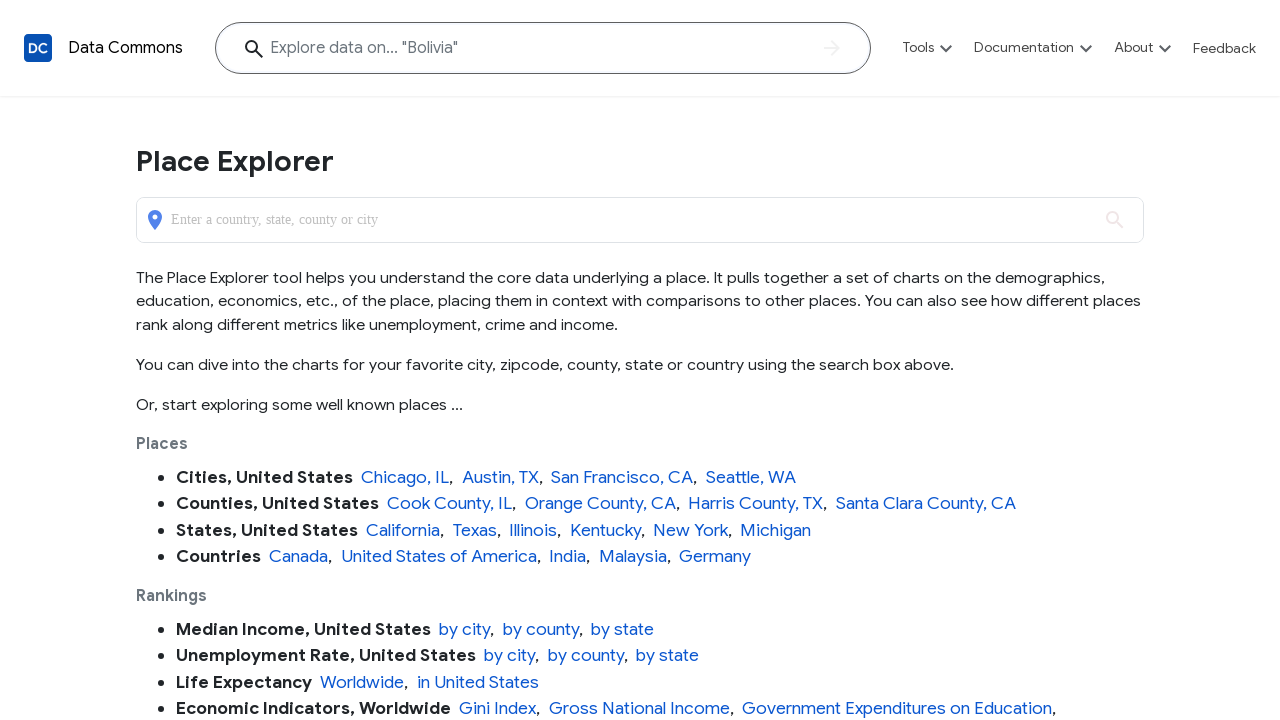

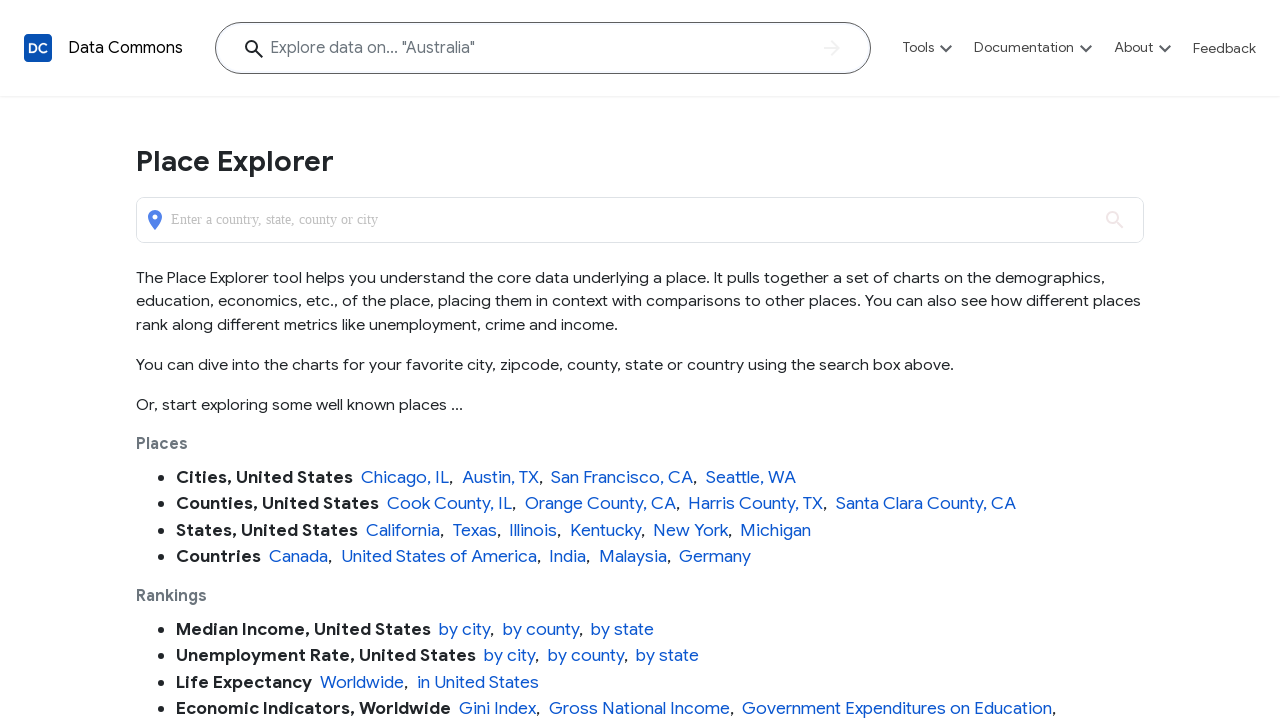